Tests infinite scroll and "Load More" functionality on Nvidia's GeForce shop page by repeatedly scrolling to the bottom and clicking the load more button until all products are loaded.

Starting URL: https://www.nvidia.com/en-gb/shop/geforce/?page=1&limit=9&locale=en-gb&search=30&sorting=fg

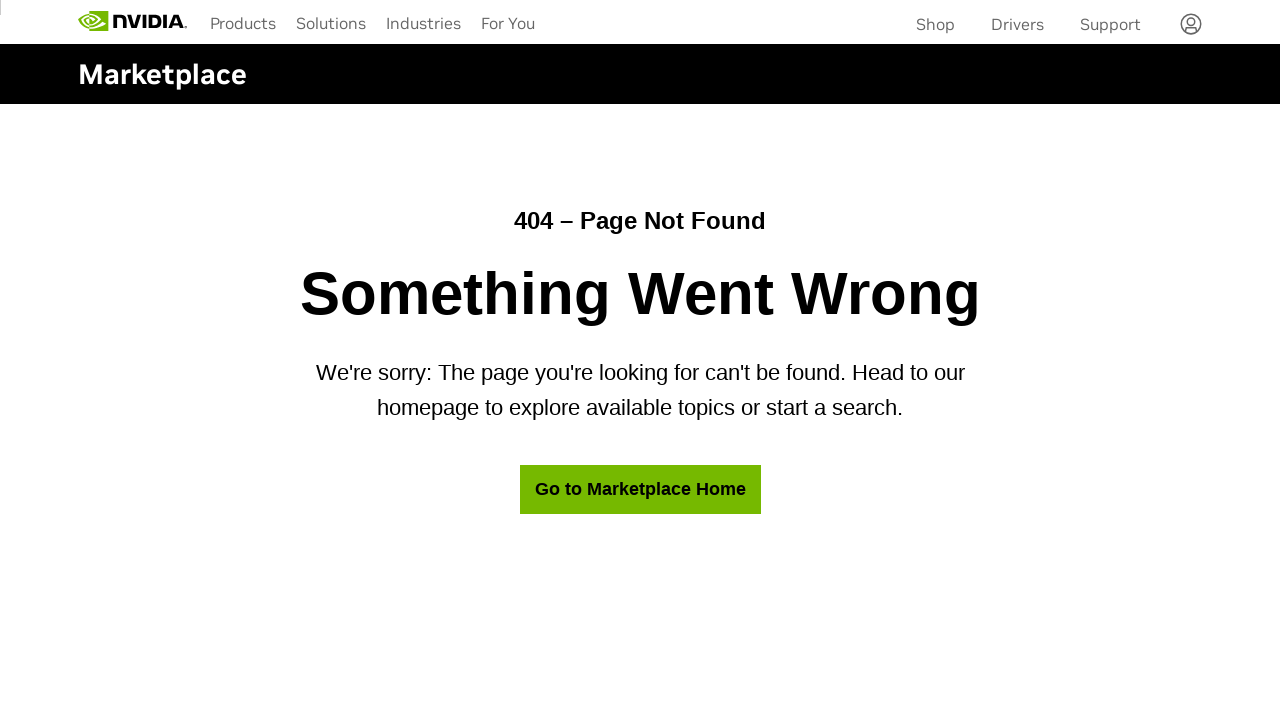

Waited 1 second for initial page load
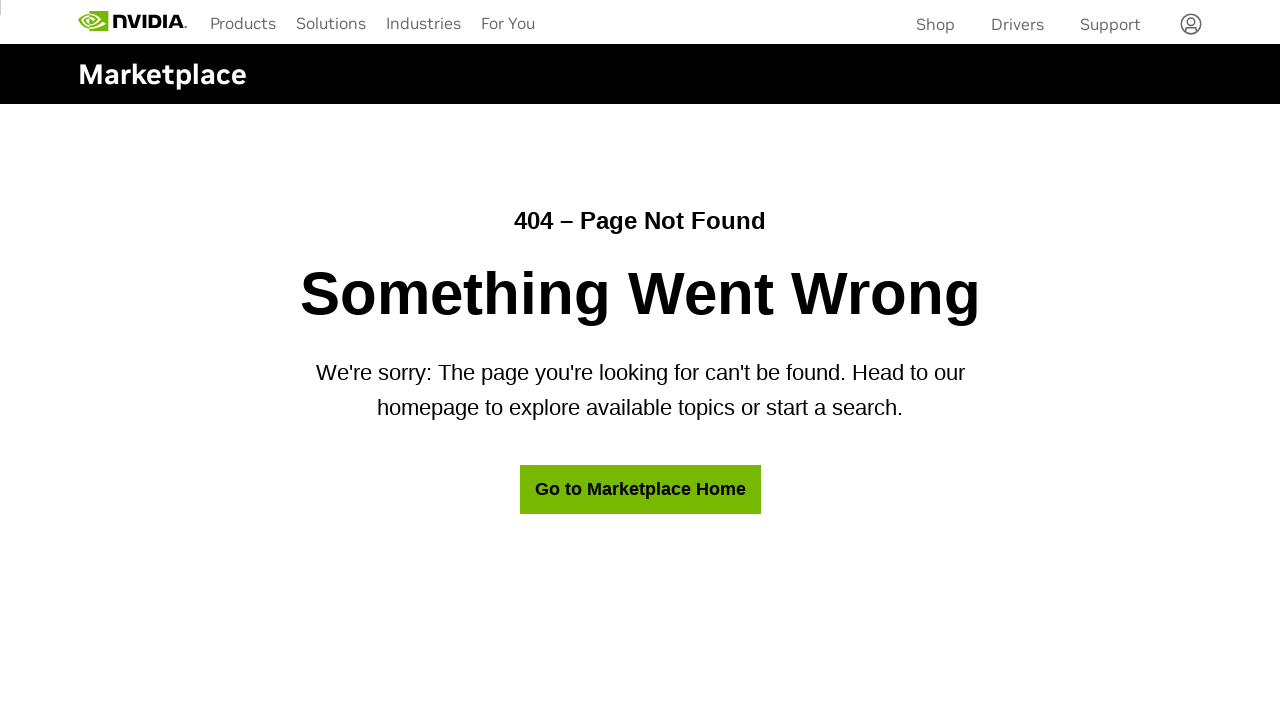

Scrolled to bottom of page
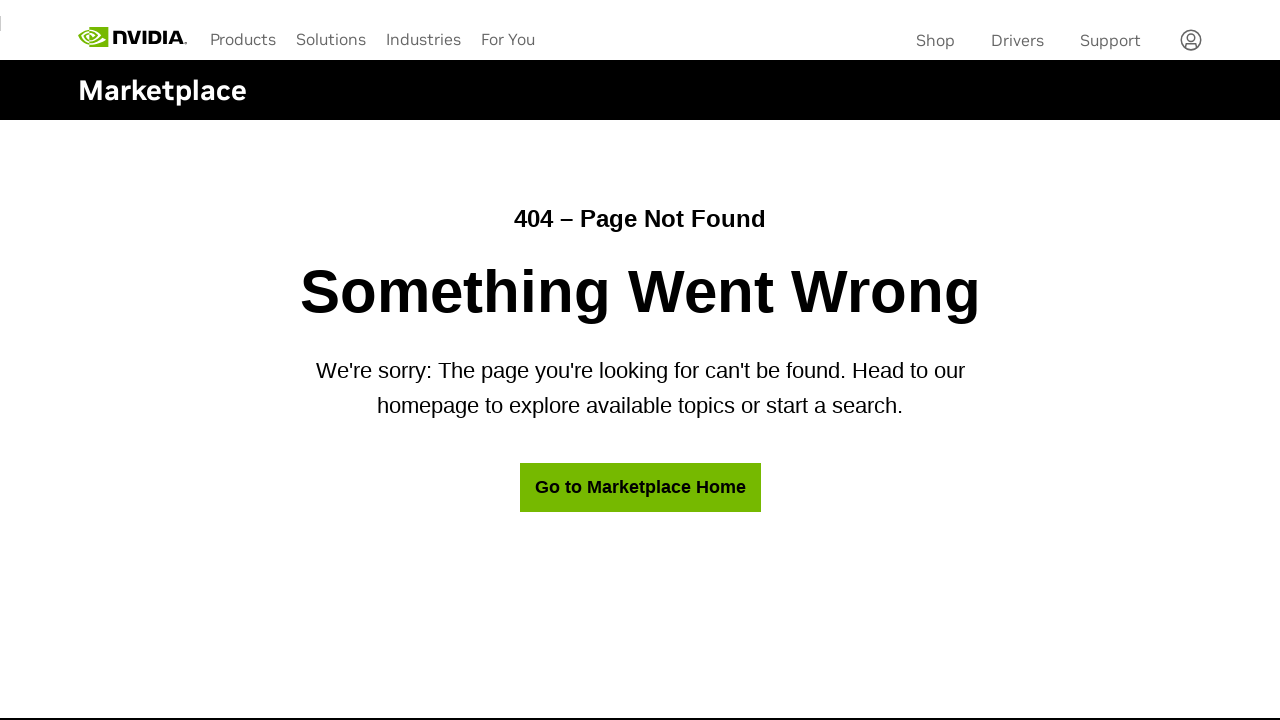

Located Load More button
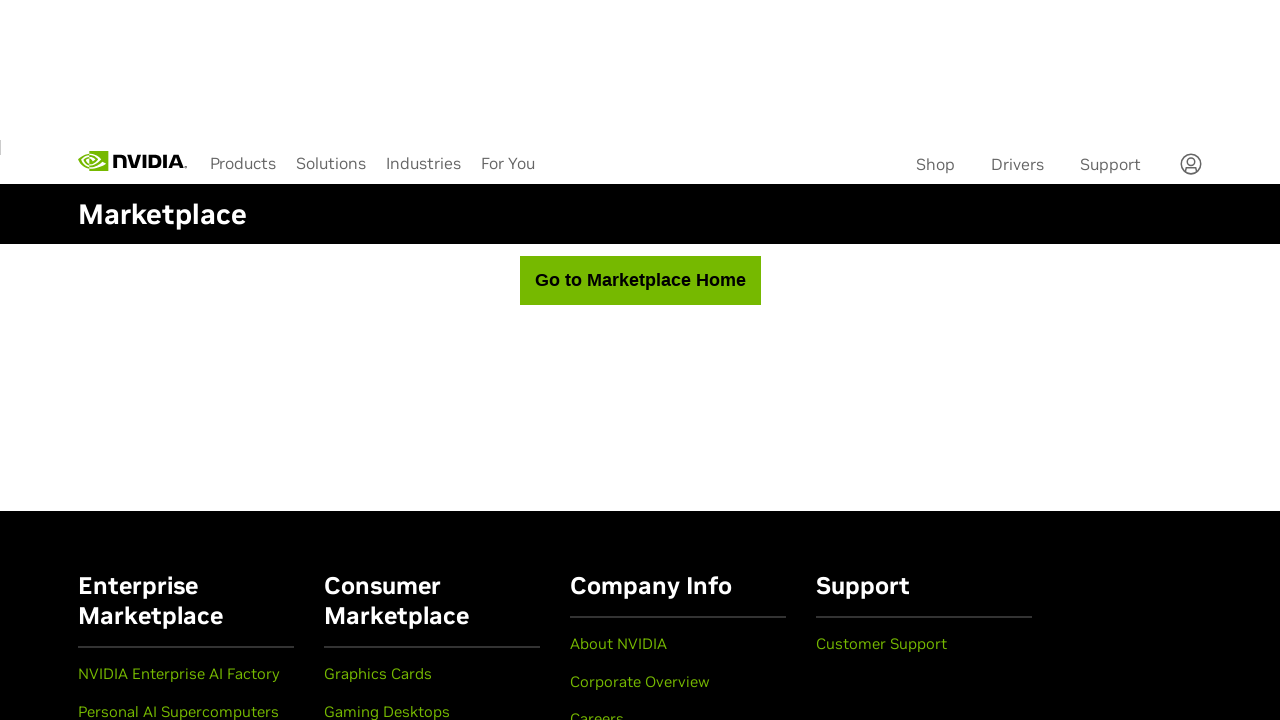

Load More button not found or not visible - all products loaded
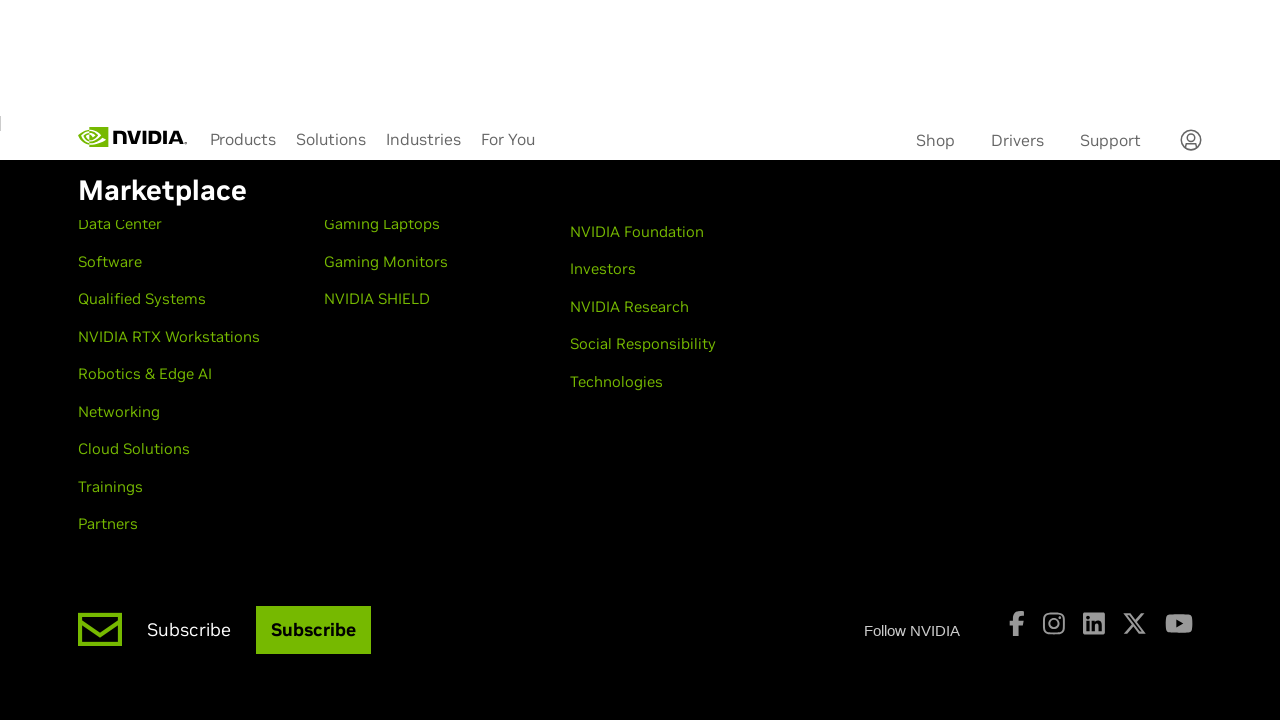

Verified product headings are displayed on page
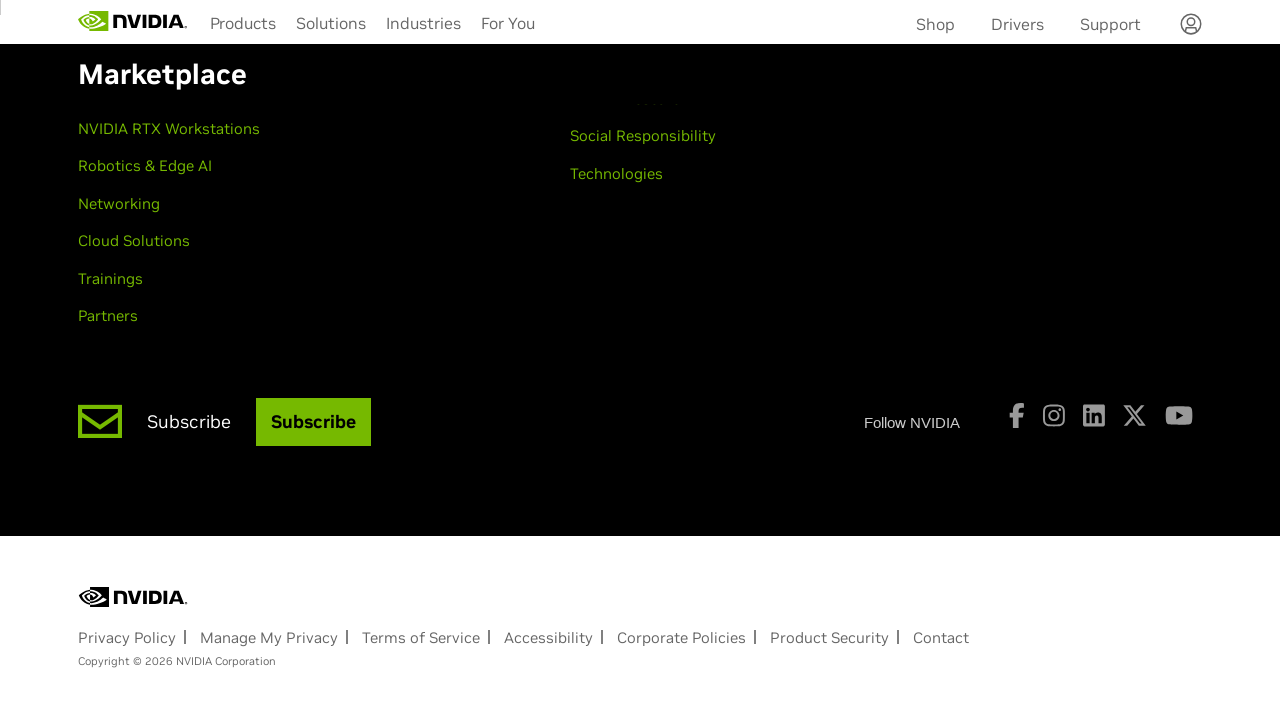

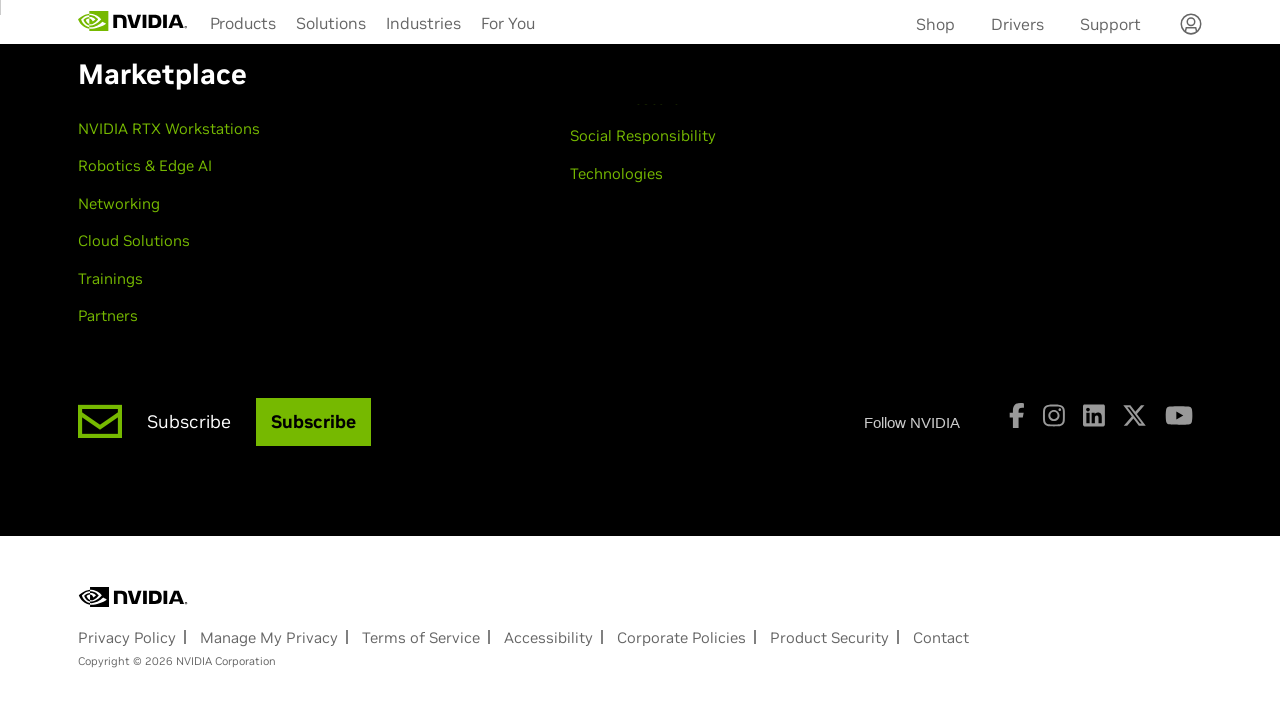